Tests various input field interactions including typing text, clearing fields, retrieving values, keyboard shortcuts, and verifying UI elements like error messages and virtual keyboard

Starting URL: https://leafground.com/input.xhtml

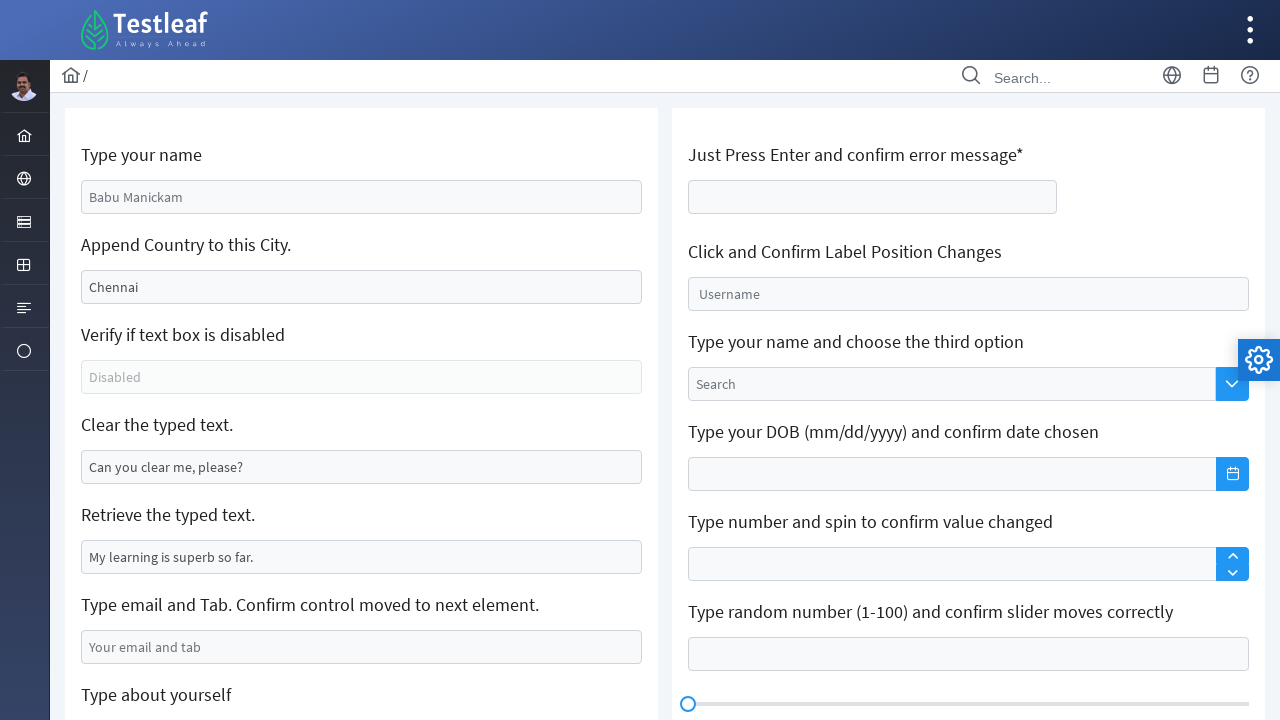

Typed 'Pavithra' in the first input field on //div[@class='col-12']/input
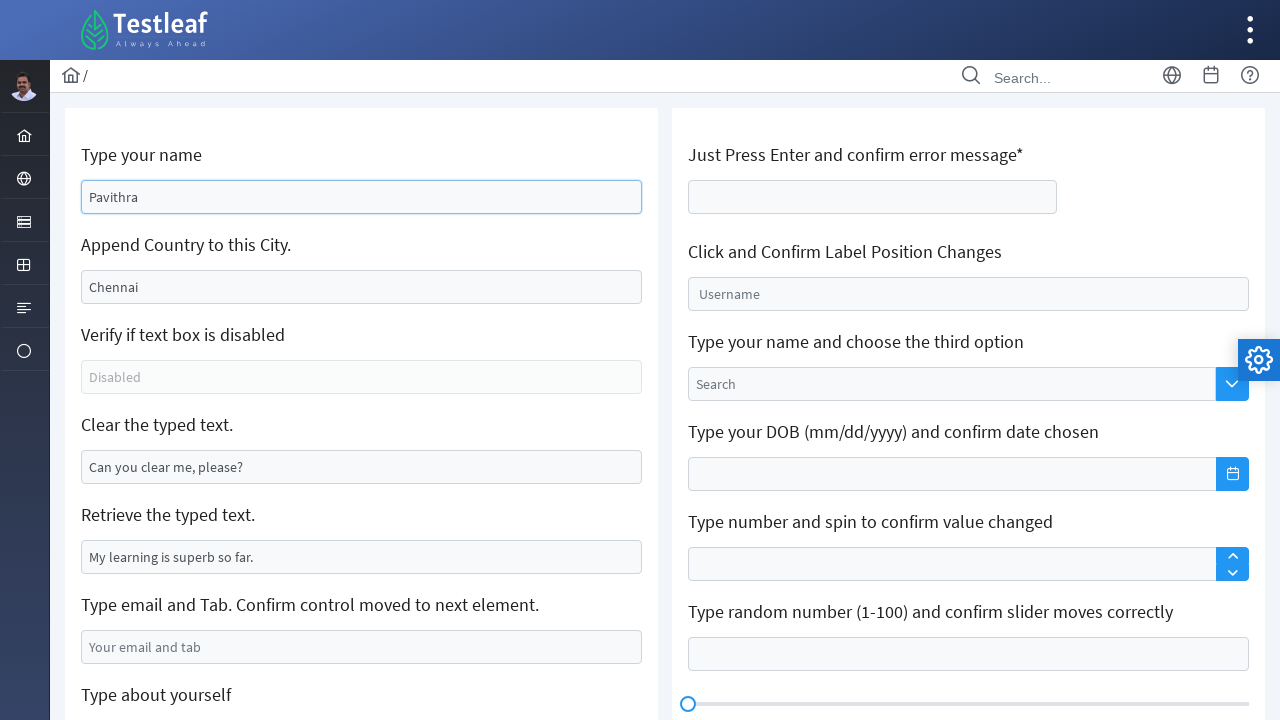

Filled location field with 'Chennai INDIA' on //input[@value='Chennai']
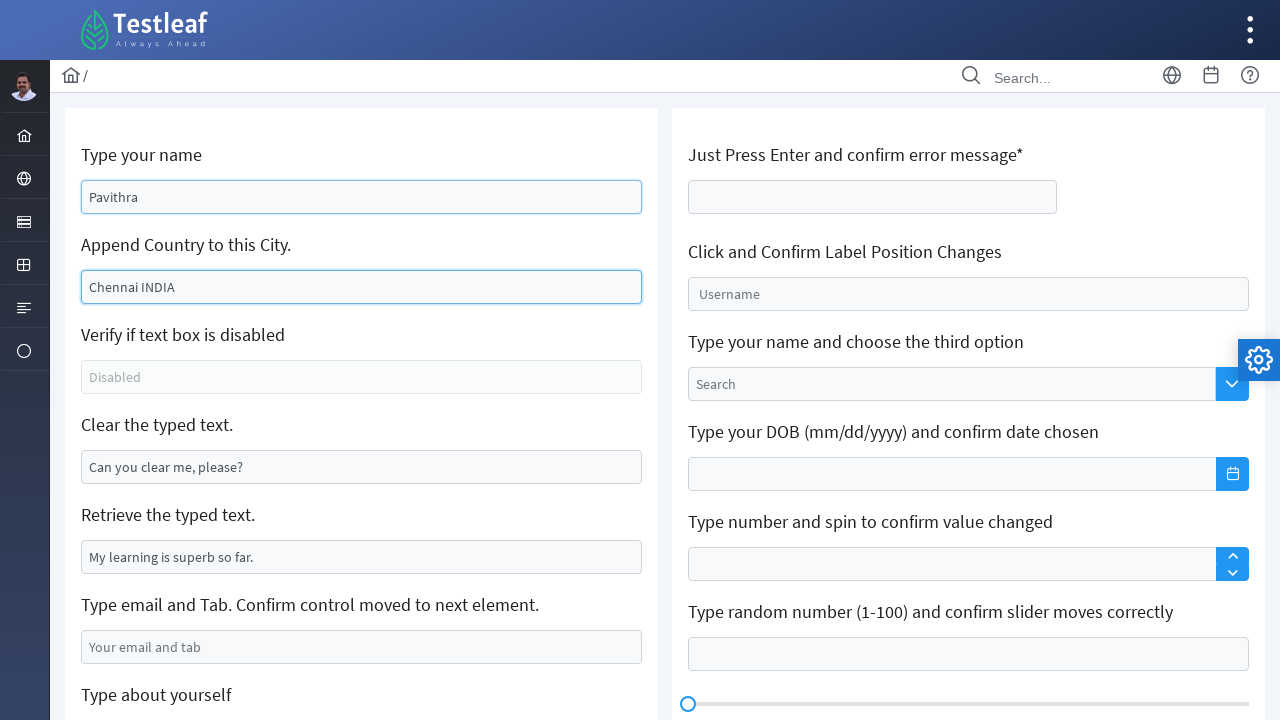

Cleared the text field after disabled field on //input[@disabled='disabled']/following::input
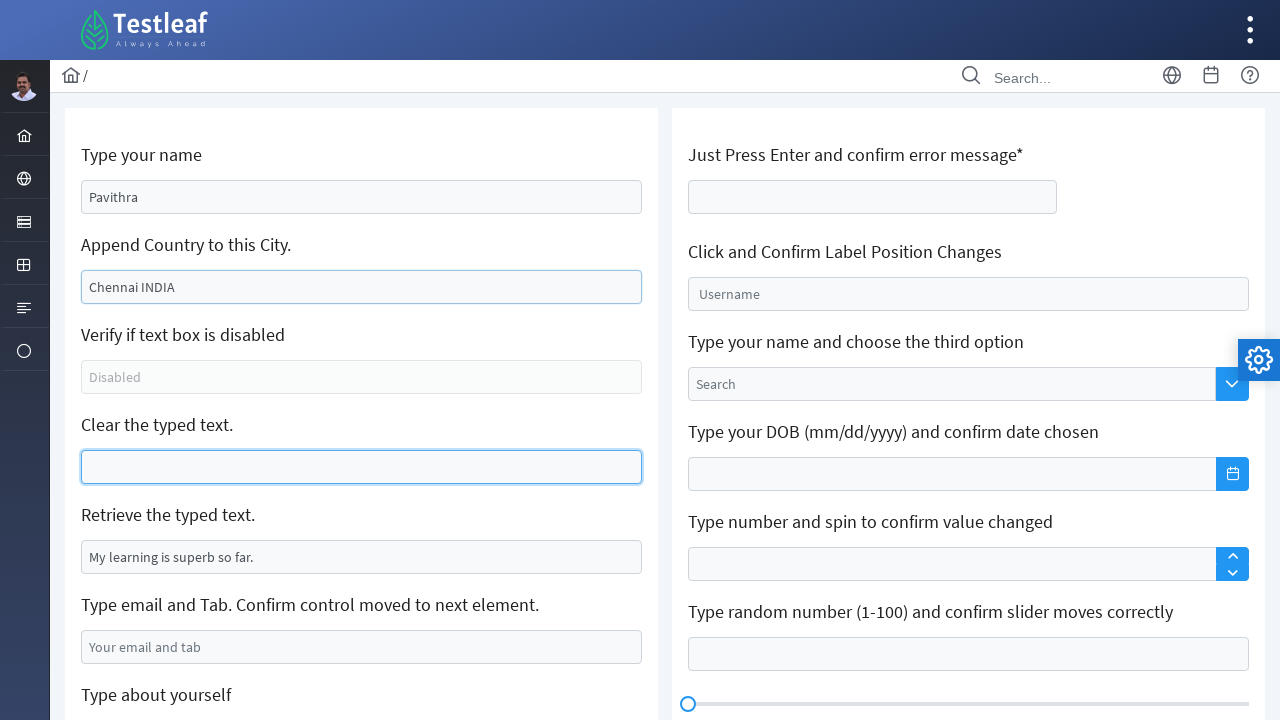

Typed 'pavi@gmail.com' in email field on //input[contains(@placeholder,'Your email')]
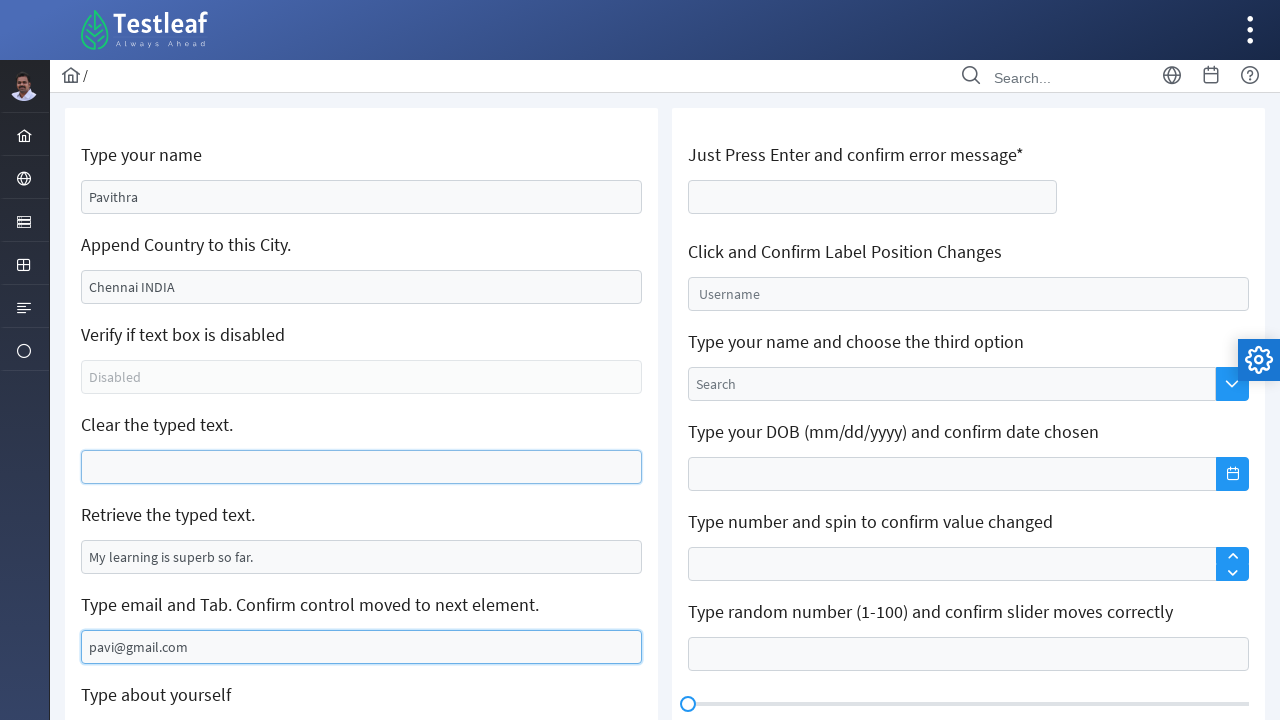

Pressed Tab key to move to next field
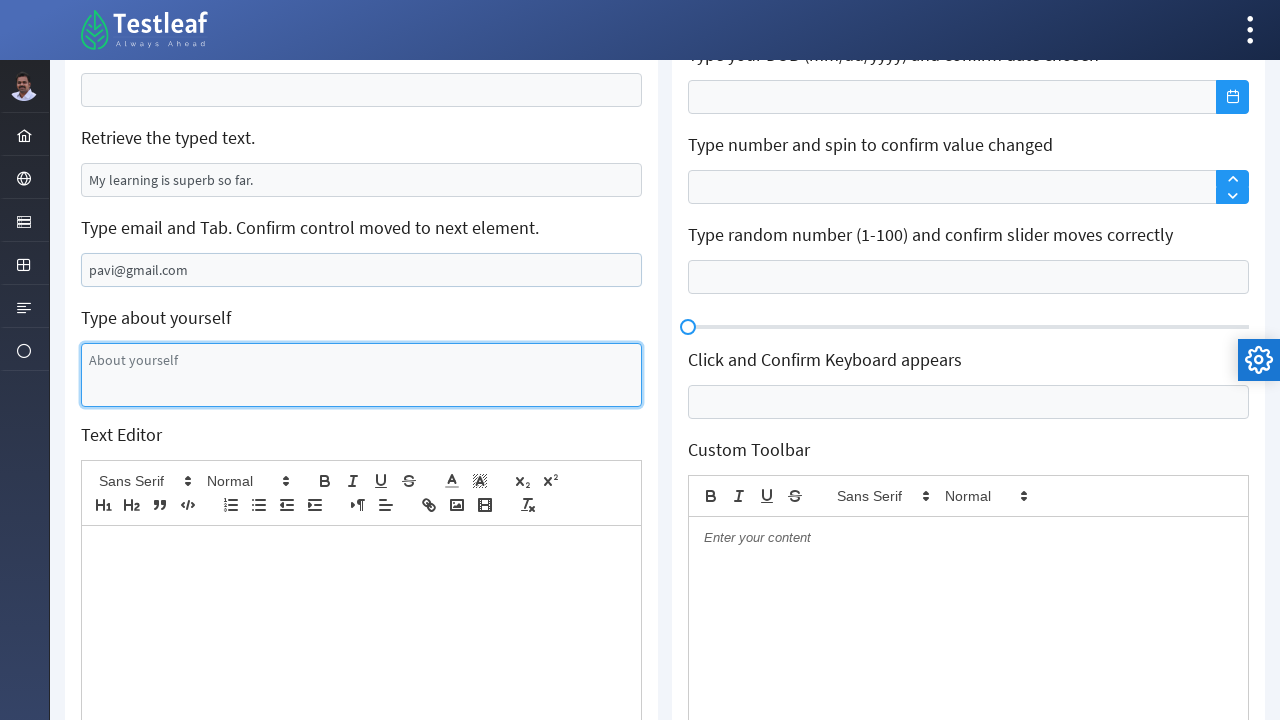

Pressed Enter to trigger error message on //div[@class='col-12 mb-2 lg:col-8']/input
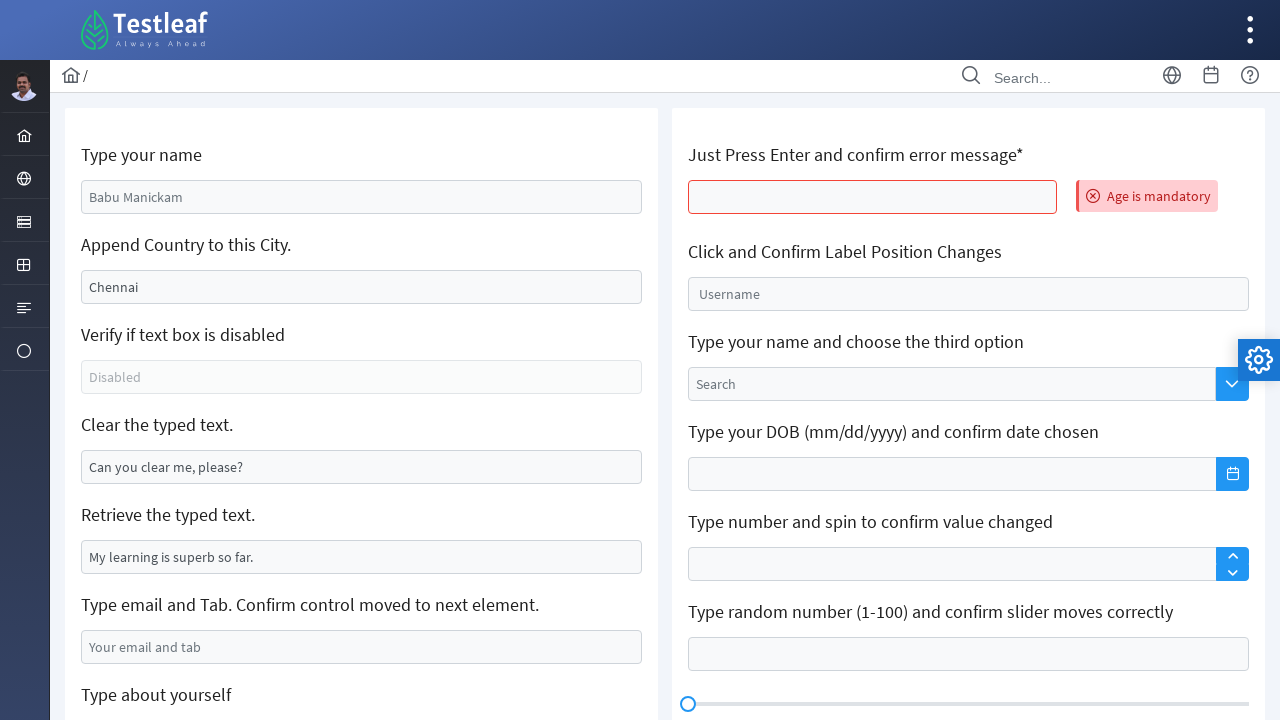

Clicked on input field to show virtual keyboard at (968, 361) on xpath=//input[@class='ui-inputfield ui-keyboard-input ui-widget ui-state-default
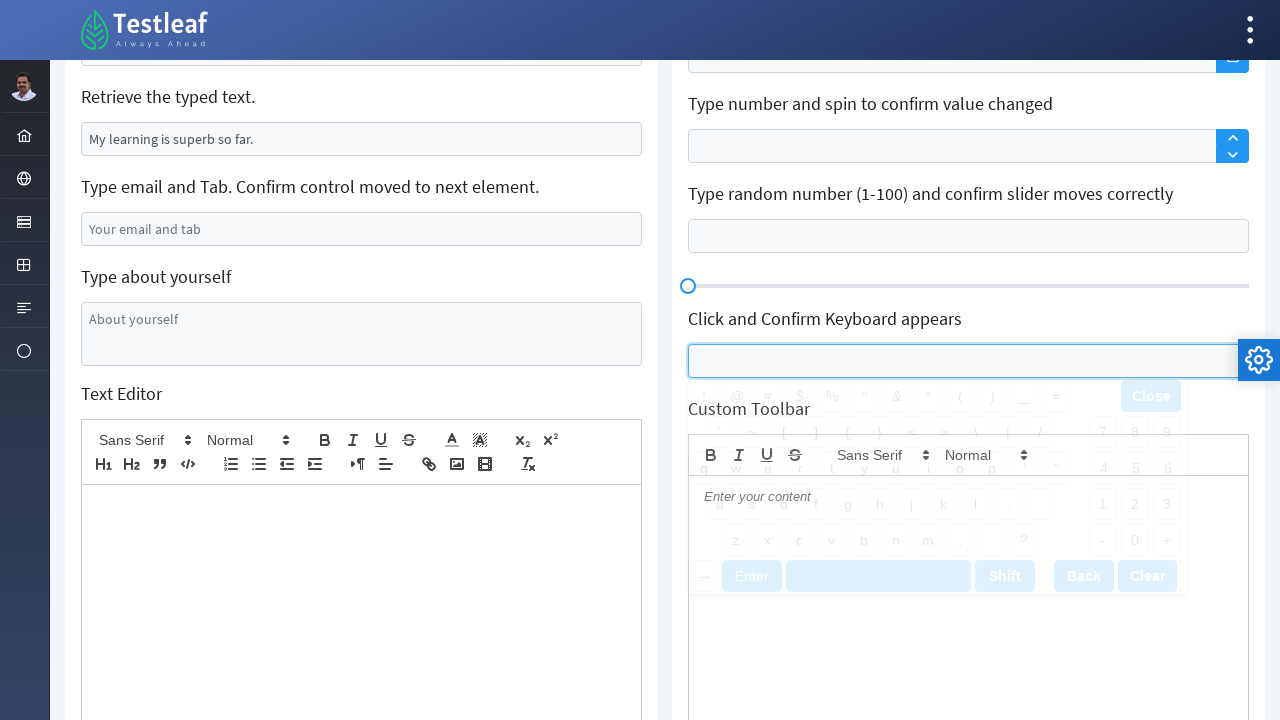

Virtual keyboard appeared
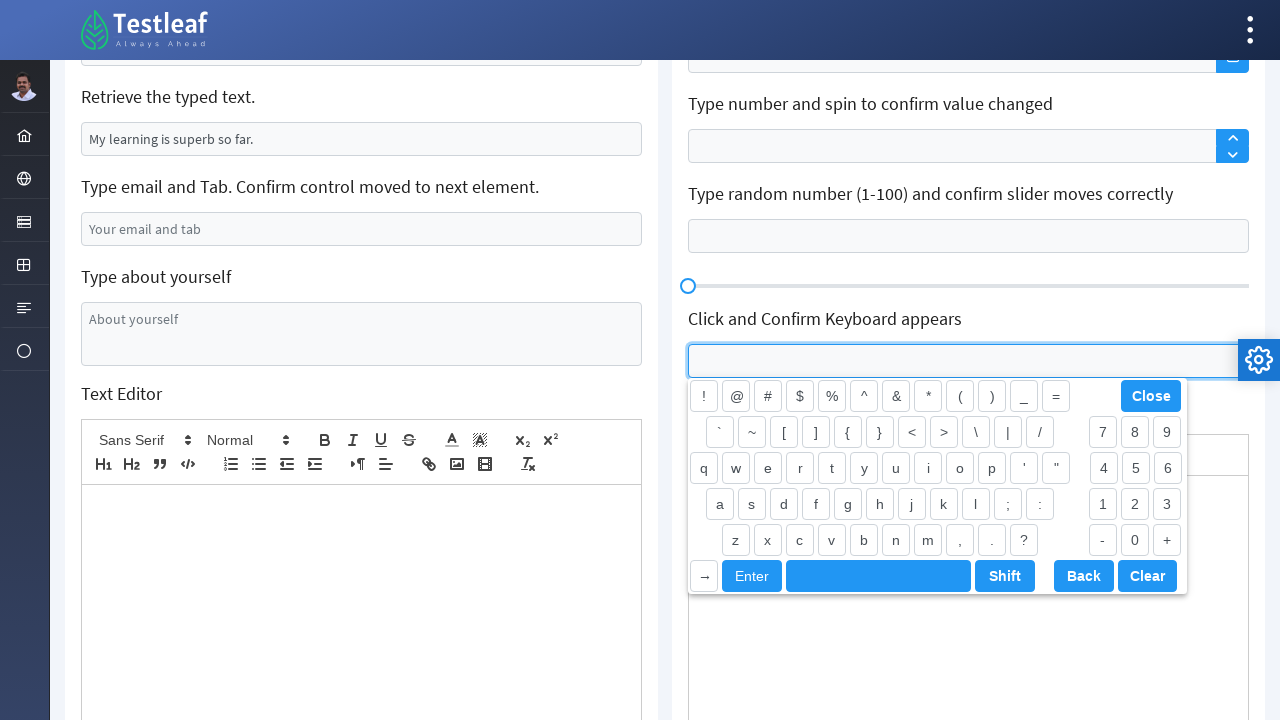

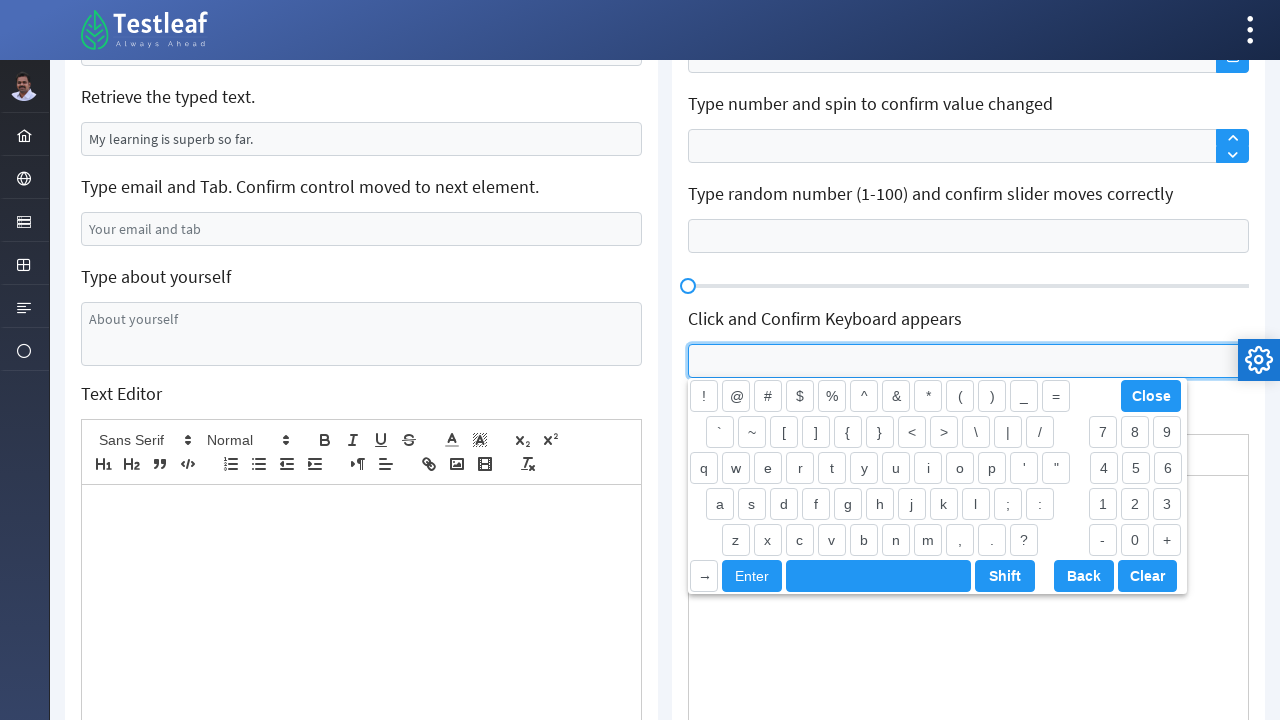